Tests parent and child window handling by clicking a link that opens a new window, switching to the child window, and verifying text content is accessible in the child window.

Starting URL: https://rahulshettyacademy.com/loginpagePractise/#

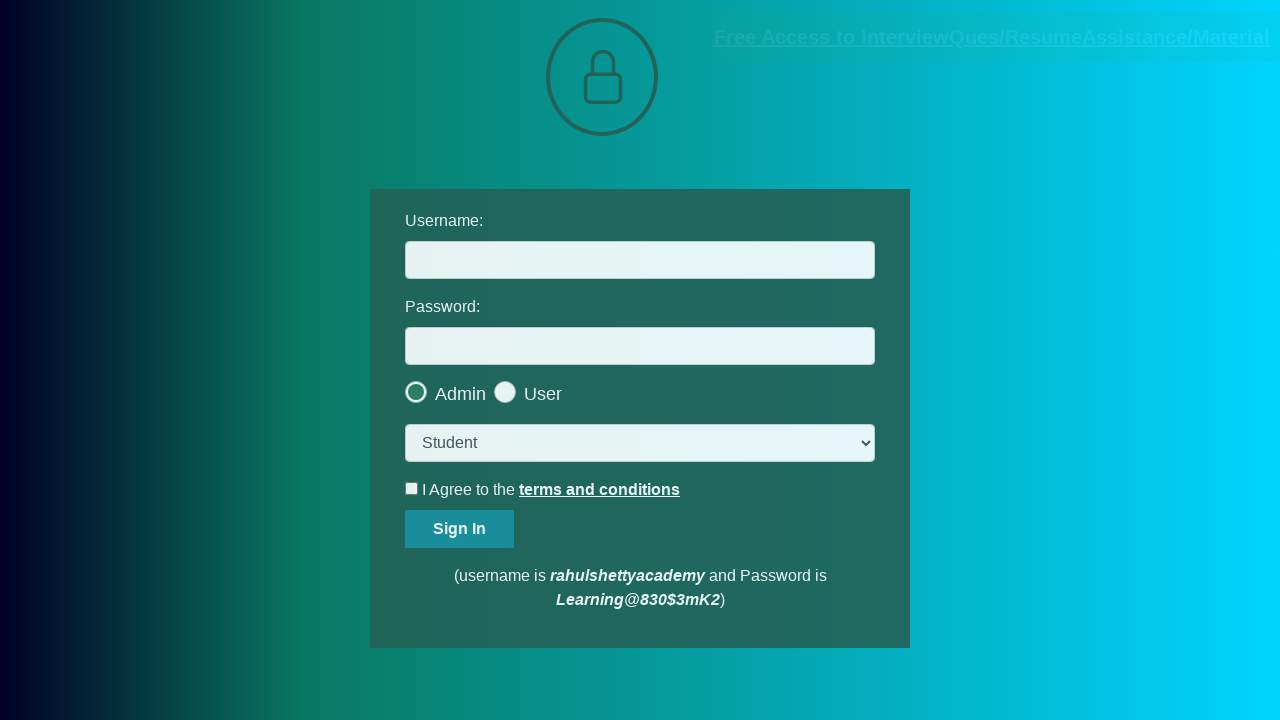

Clicked blinking text link to open new window at (992, 37) on a.blinkingText
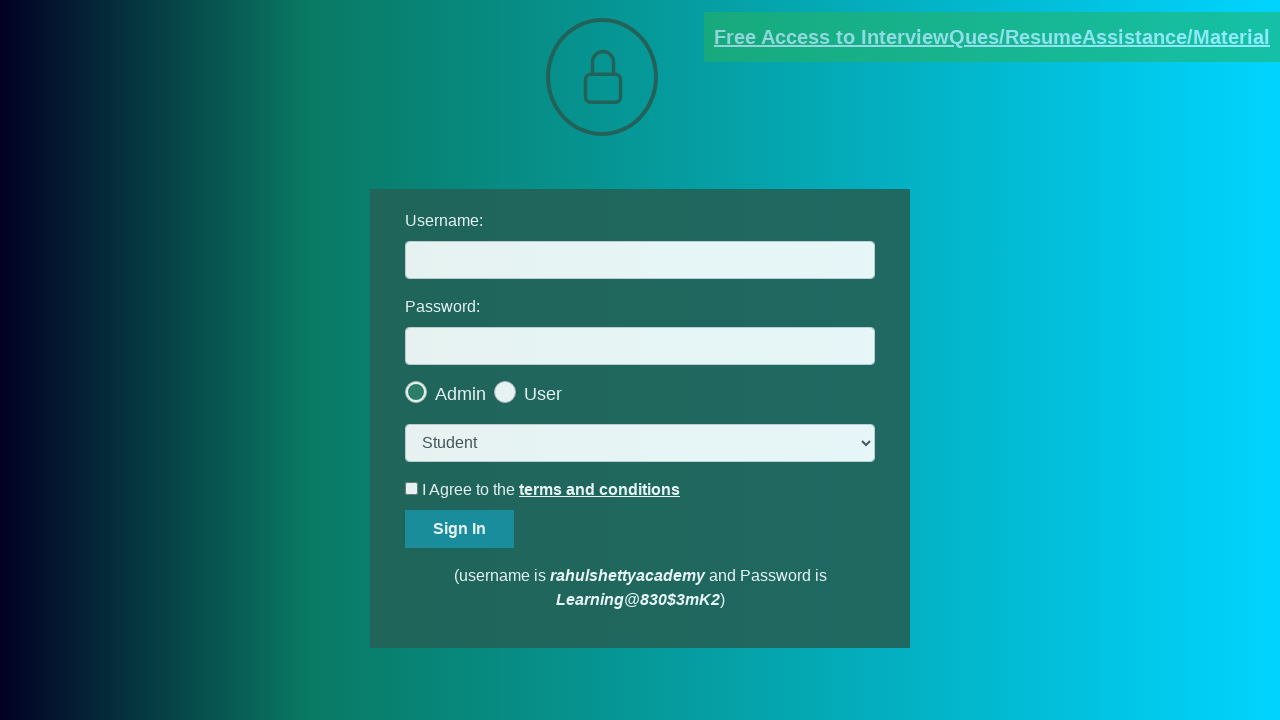

Captured reference to new child window/page
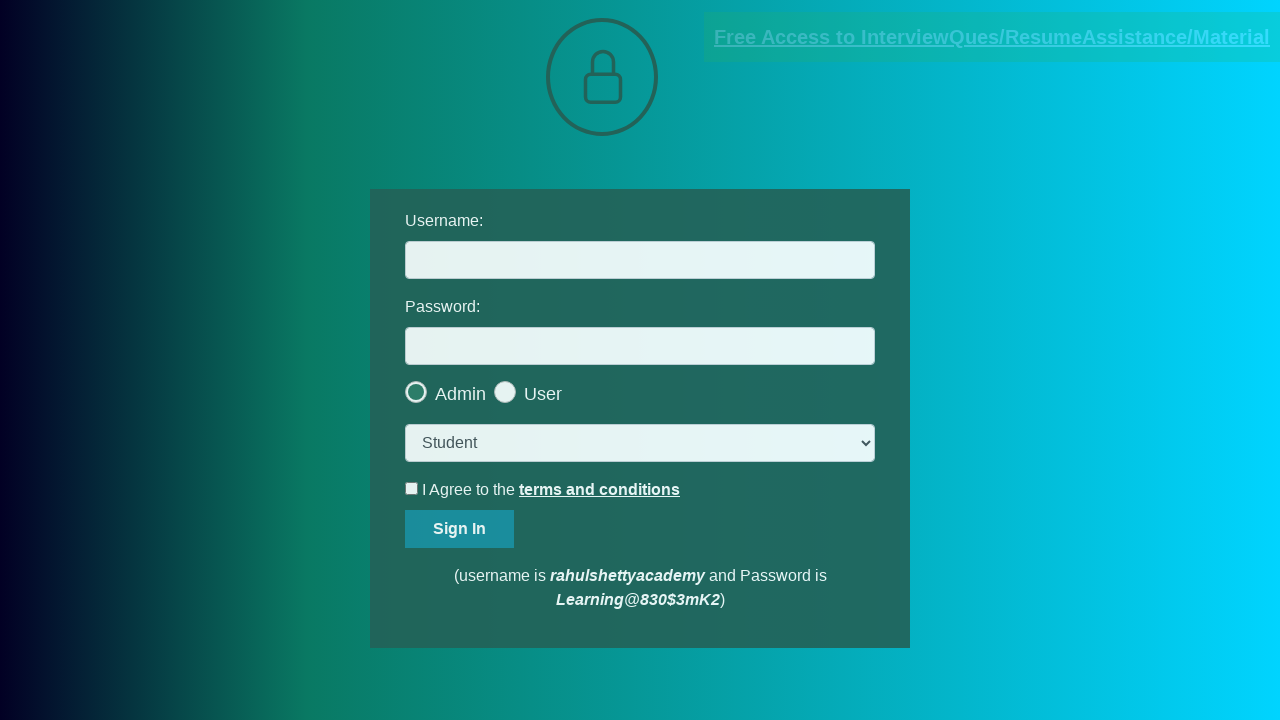

Child page finished loading
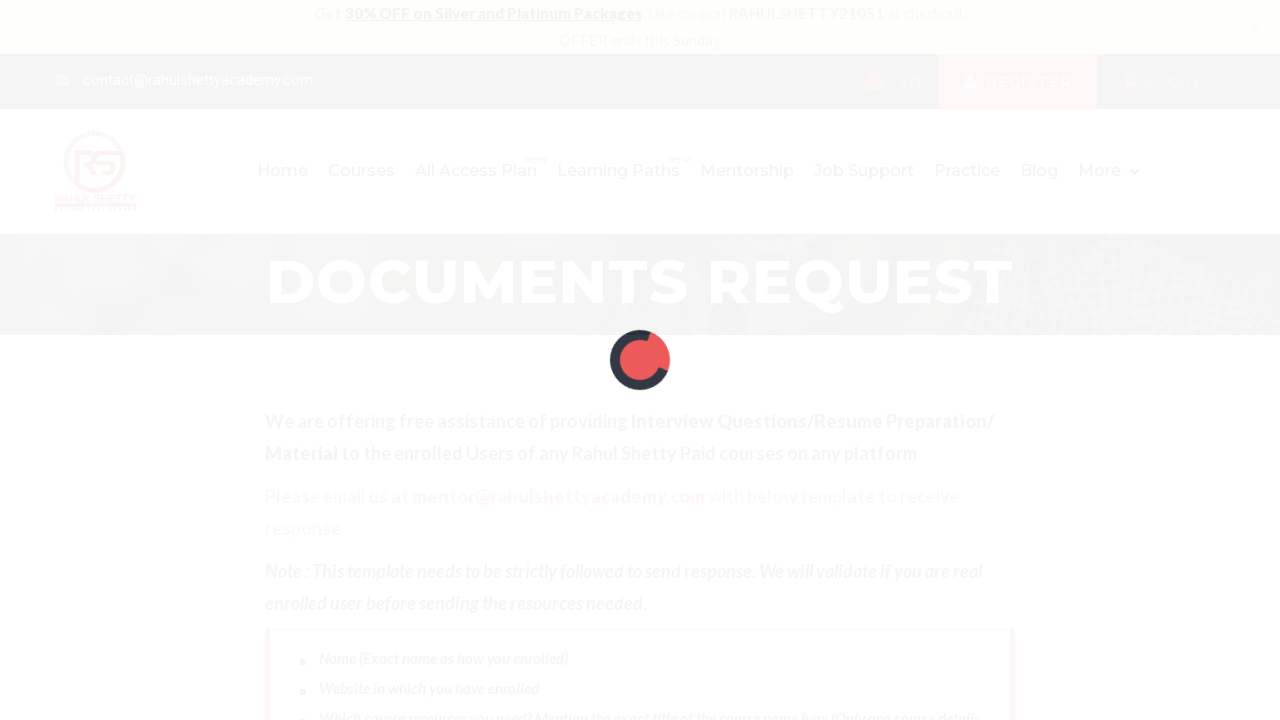

Located red paragraph element in child window
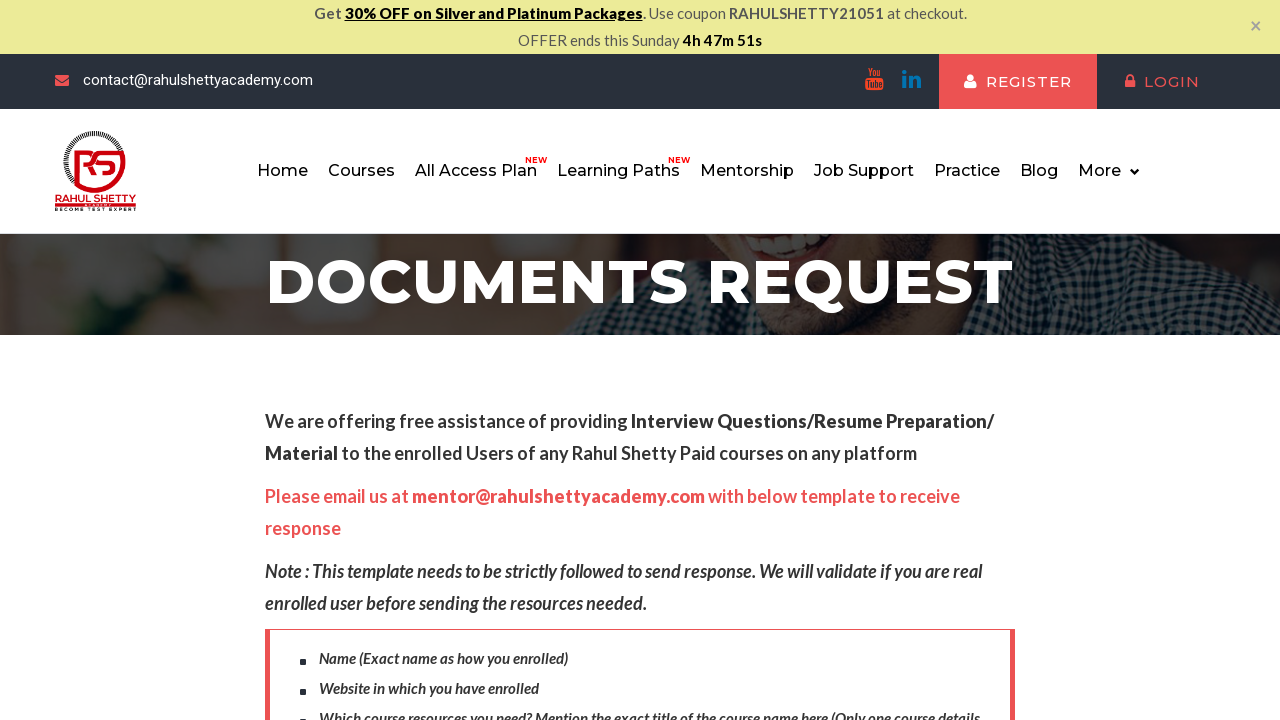

Retrieved text content from child window: 'Please email us at mentor@rahulshettyacademy.com with below template to receive response '
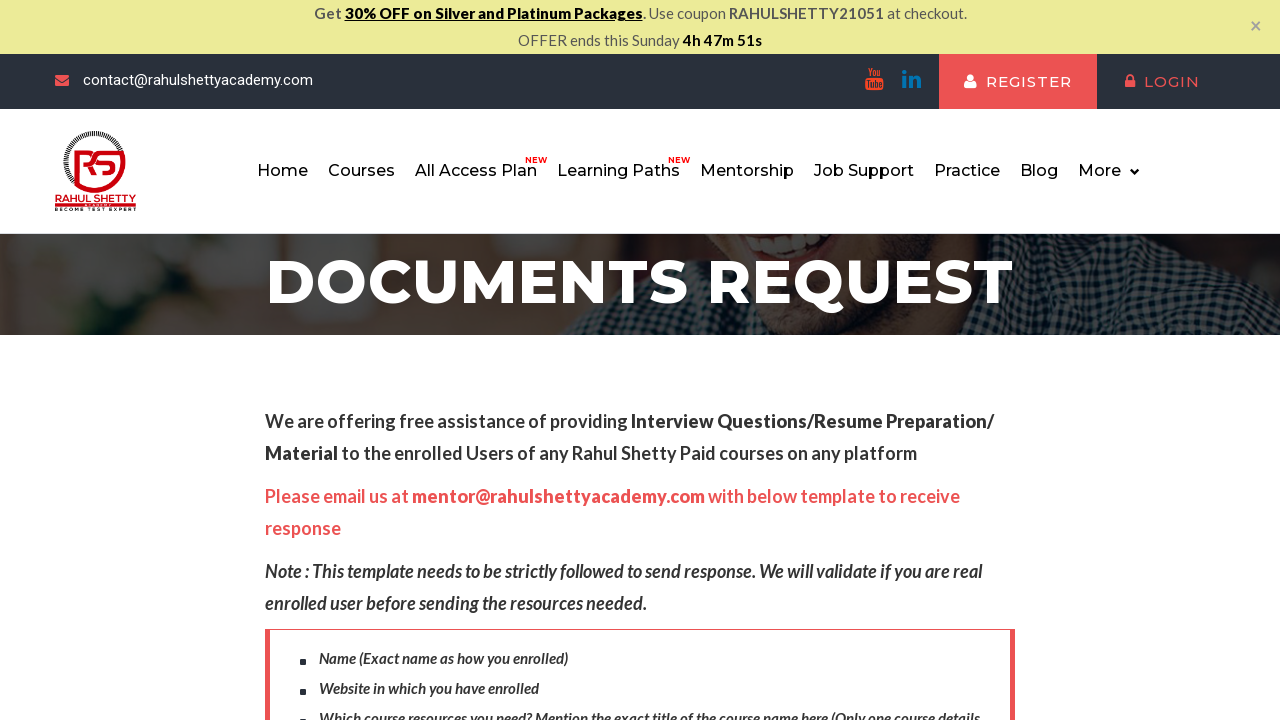

Closed child window
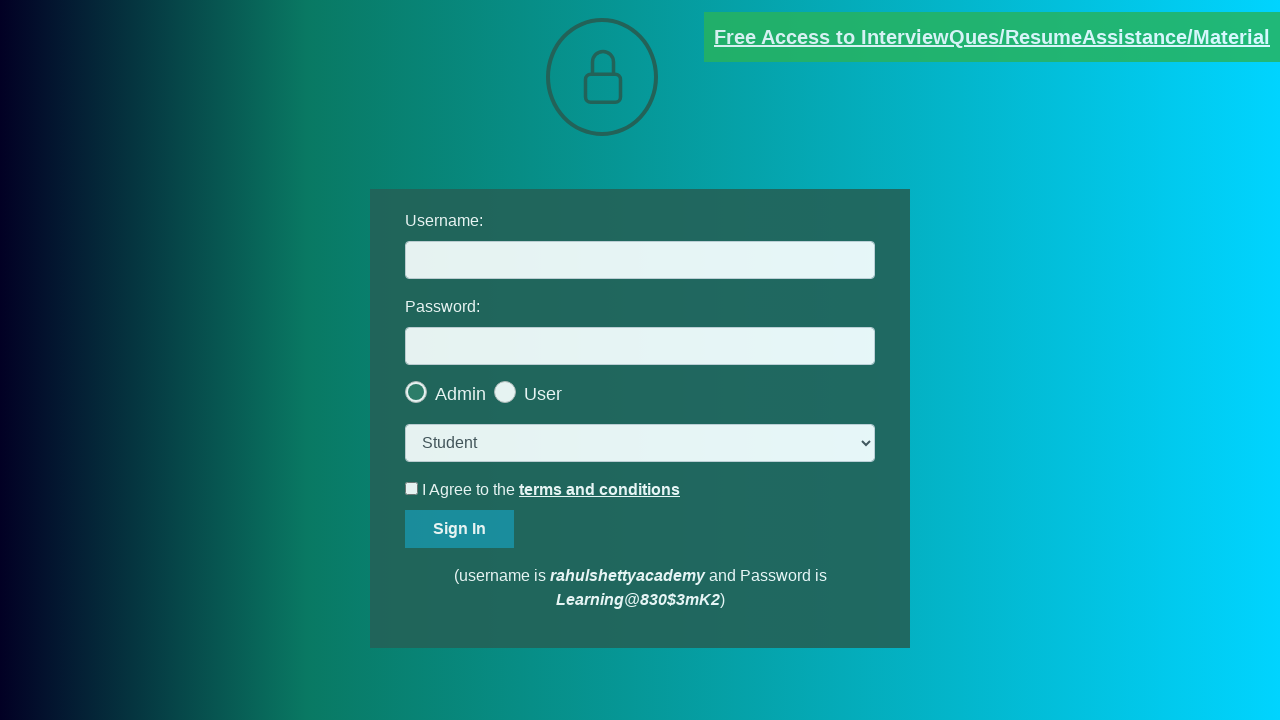

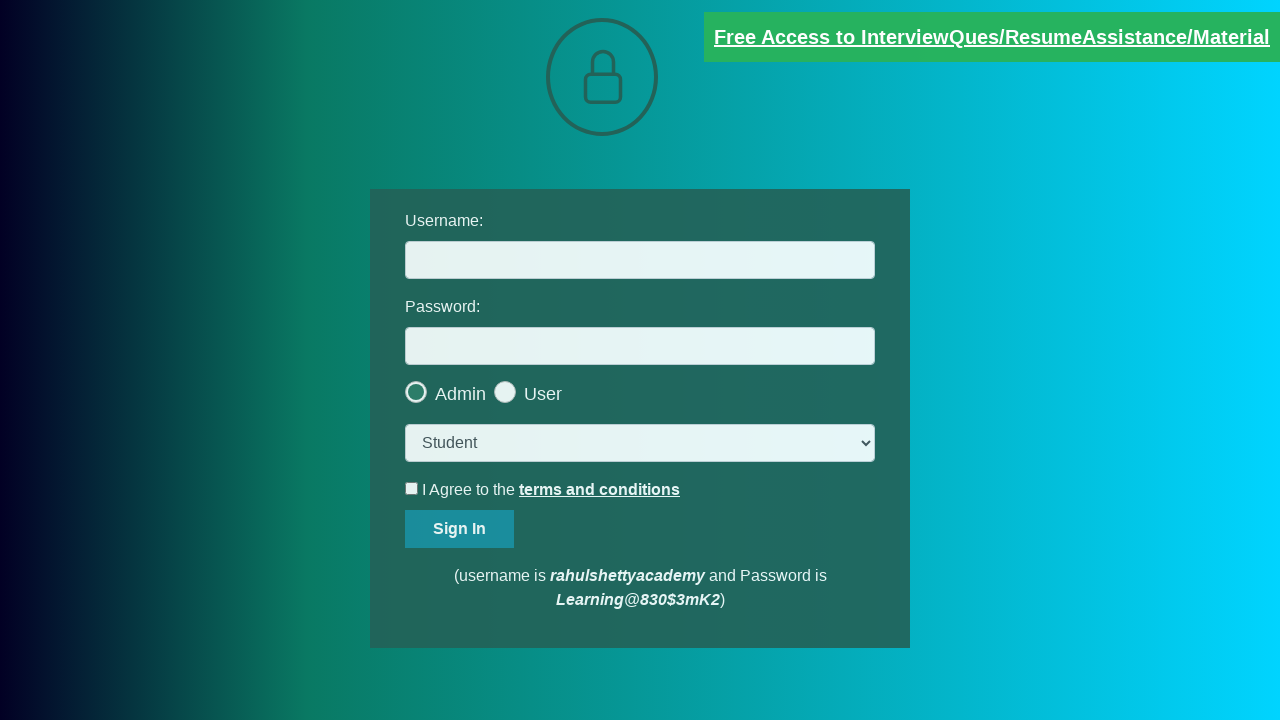